Tests the Date Picker widget by selecting a random date in 2020 and verifying that hovering over a non-selected day shows correct hover styling

Starting URL: https://demoqa.com/

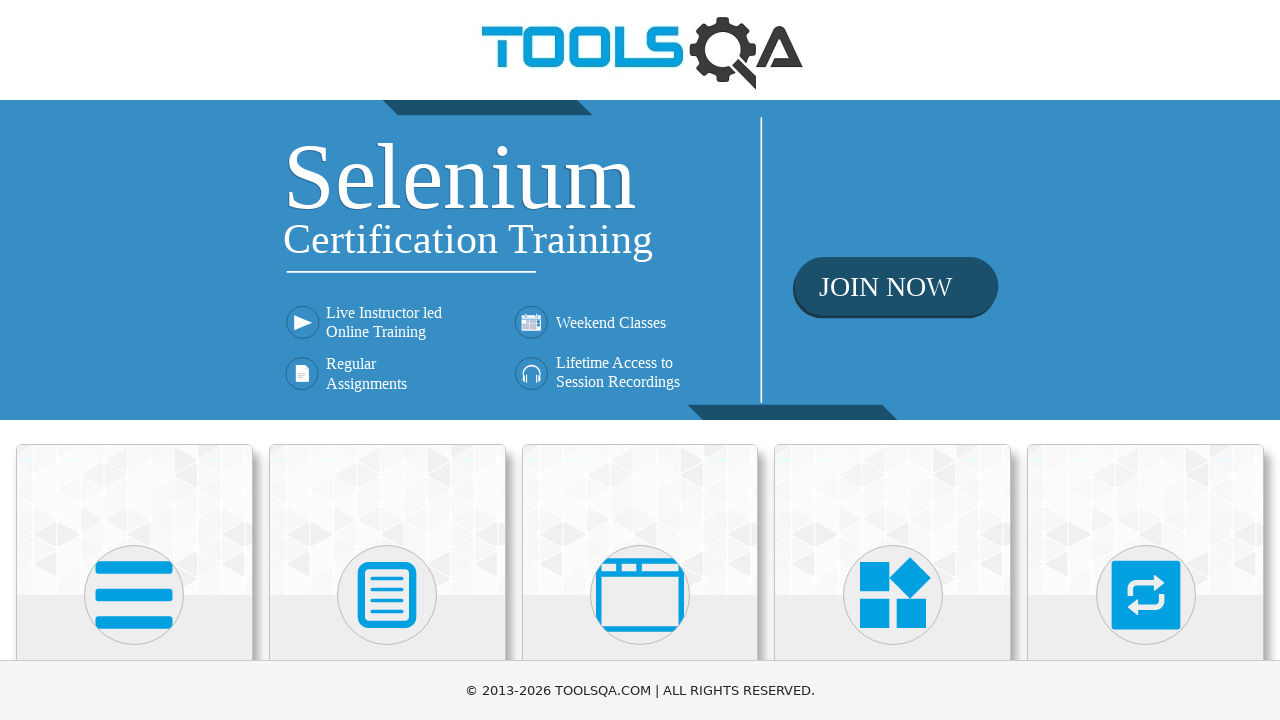

Clicked on Widgets card at (893, 360) on text=Widgets
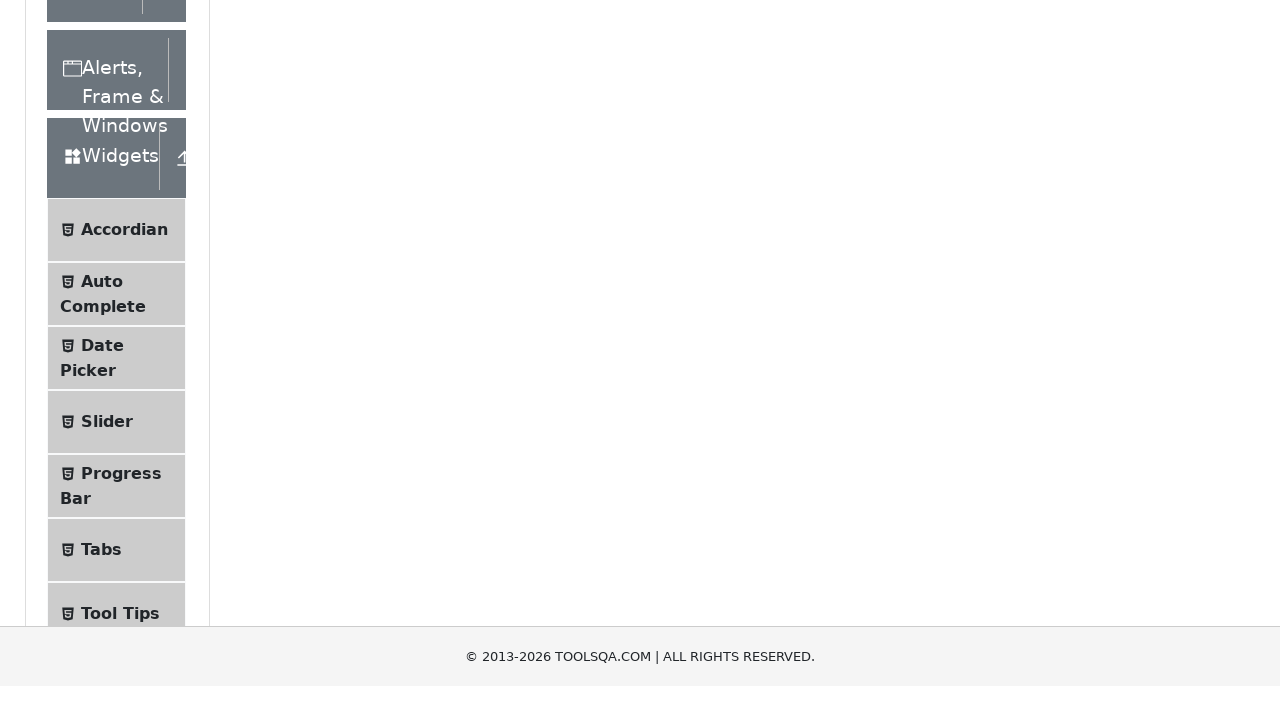

Clicked on Date Picker menu item at (102, 640) on text=Date Picker
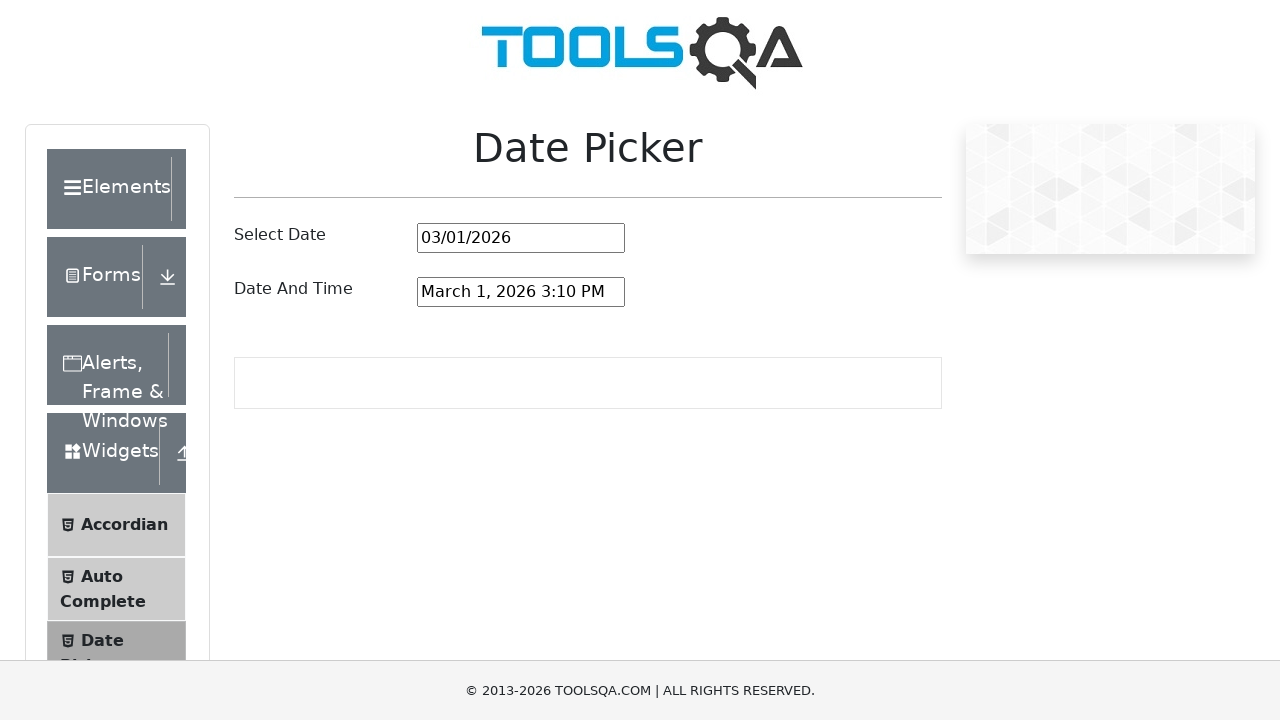

Clicked on date picker input field at (521, 238) on #datePickerMonthYearInput
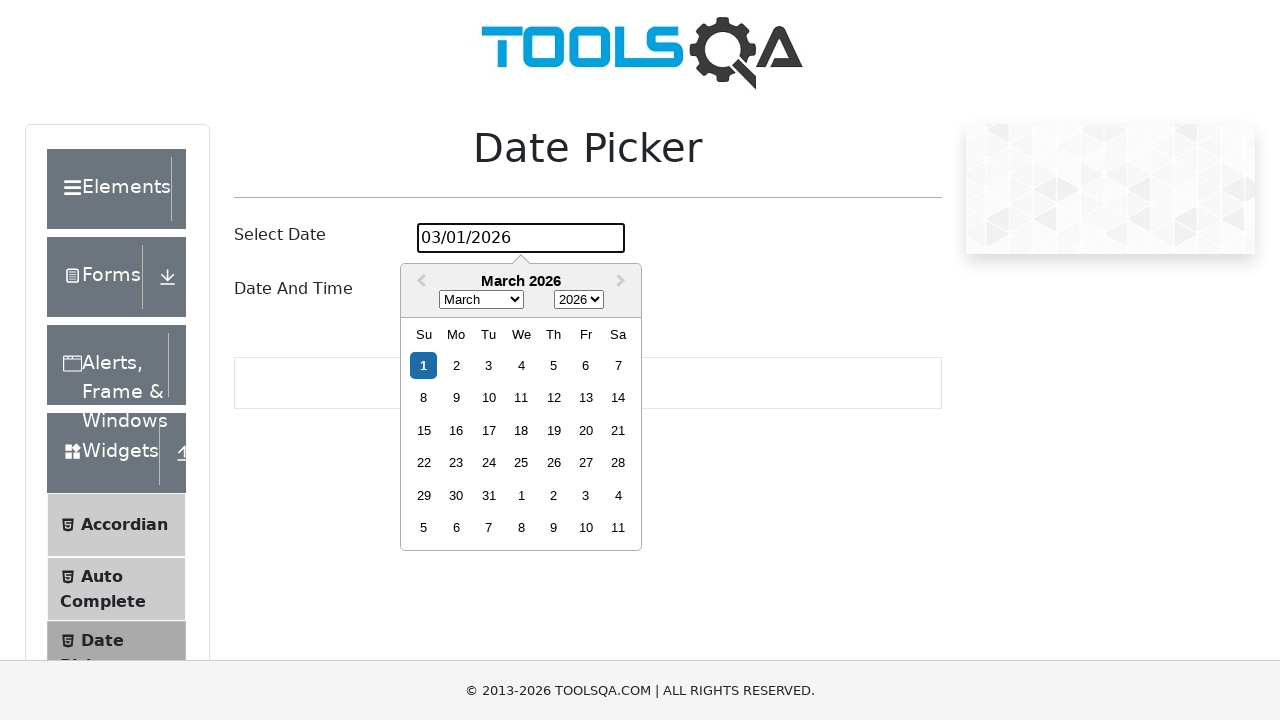

Selected all text in date picker input field on #datePickerMonthYearInput
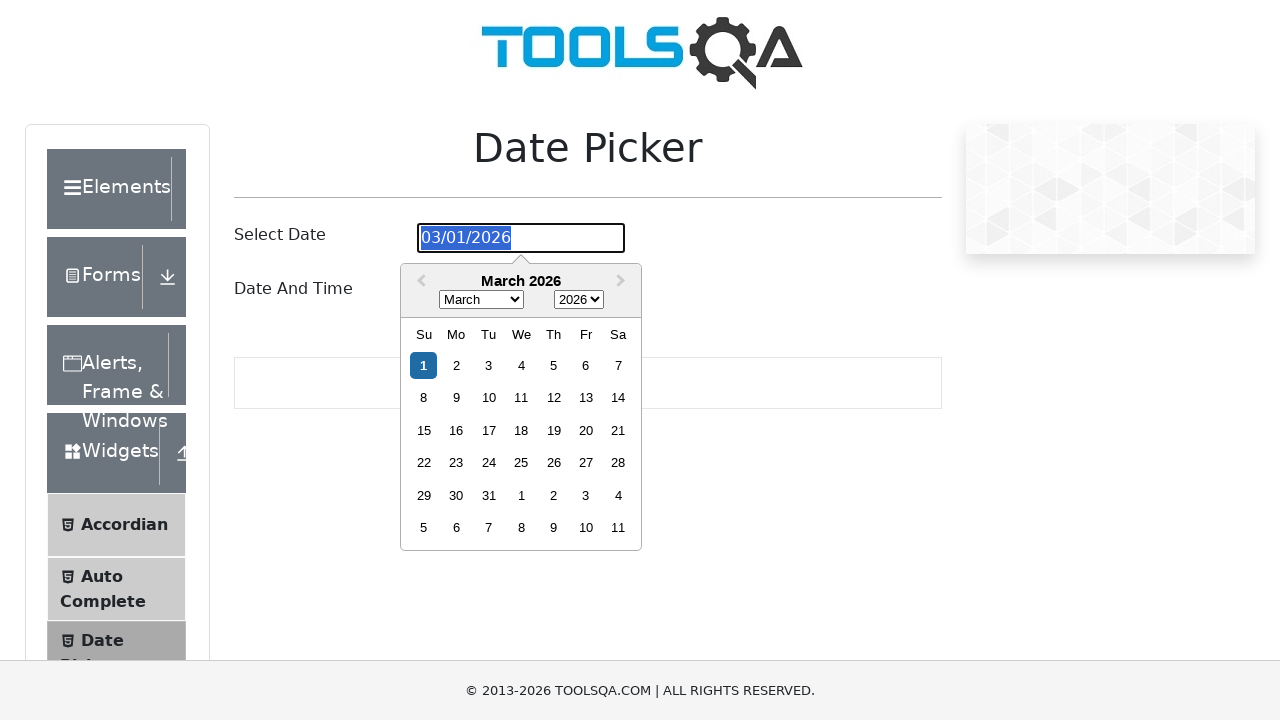

Cleared date picker input field on #datePickerMonthYearInput
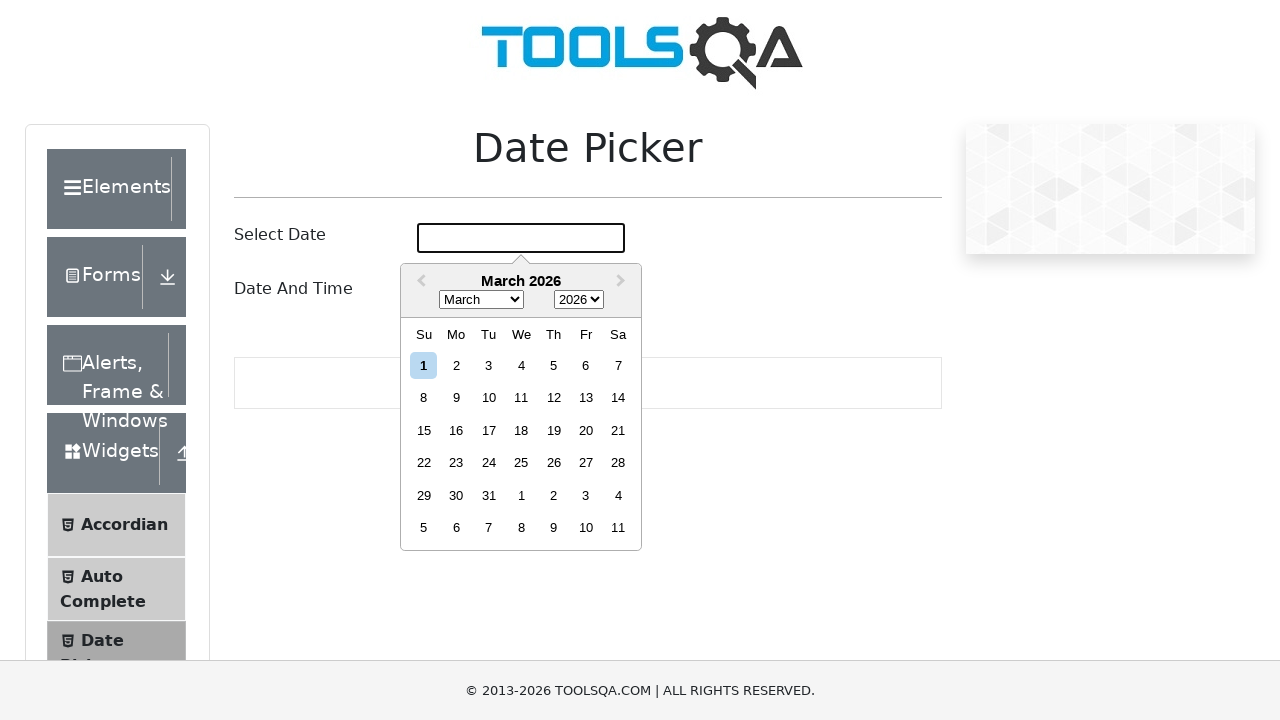

Filled date picker with 11/08/2020 on #datePickerMonthYearInput
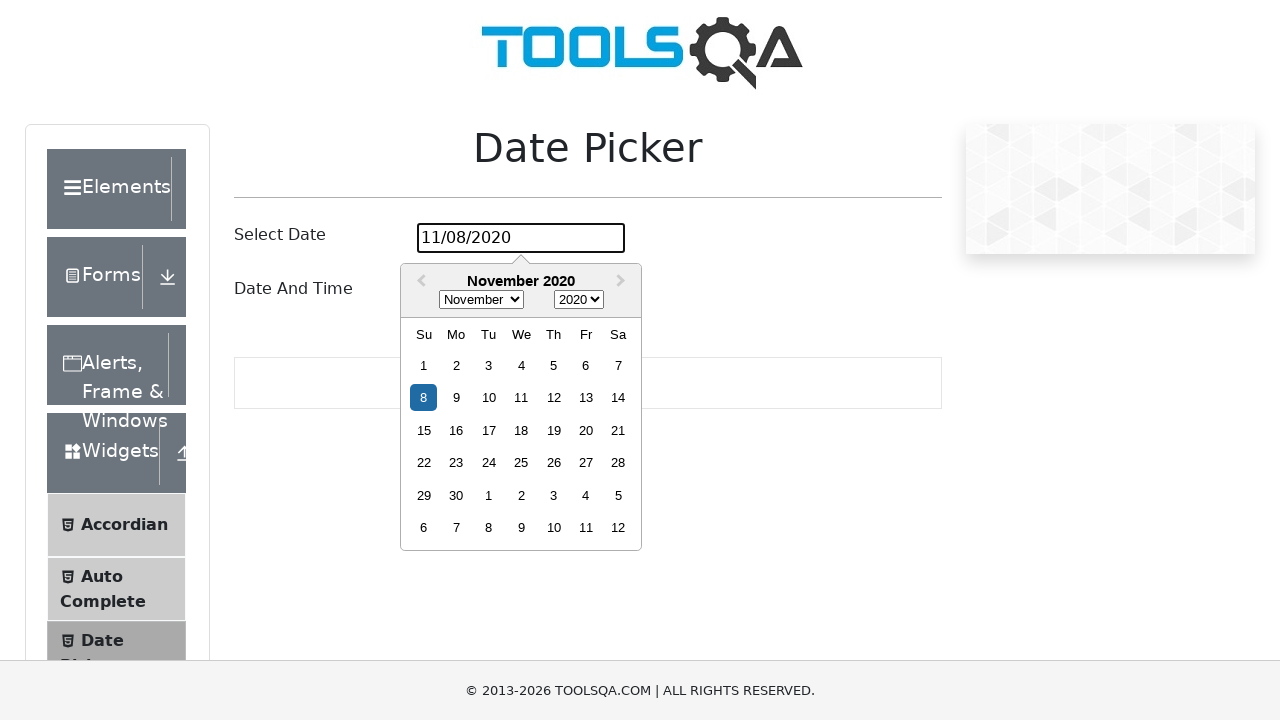

Pressed Enter to confirm the date on #datePickerMonthYearInput
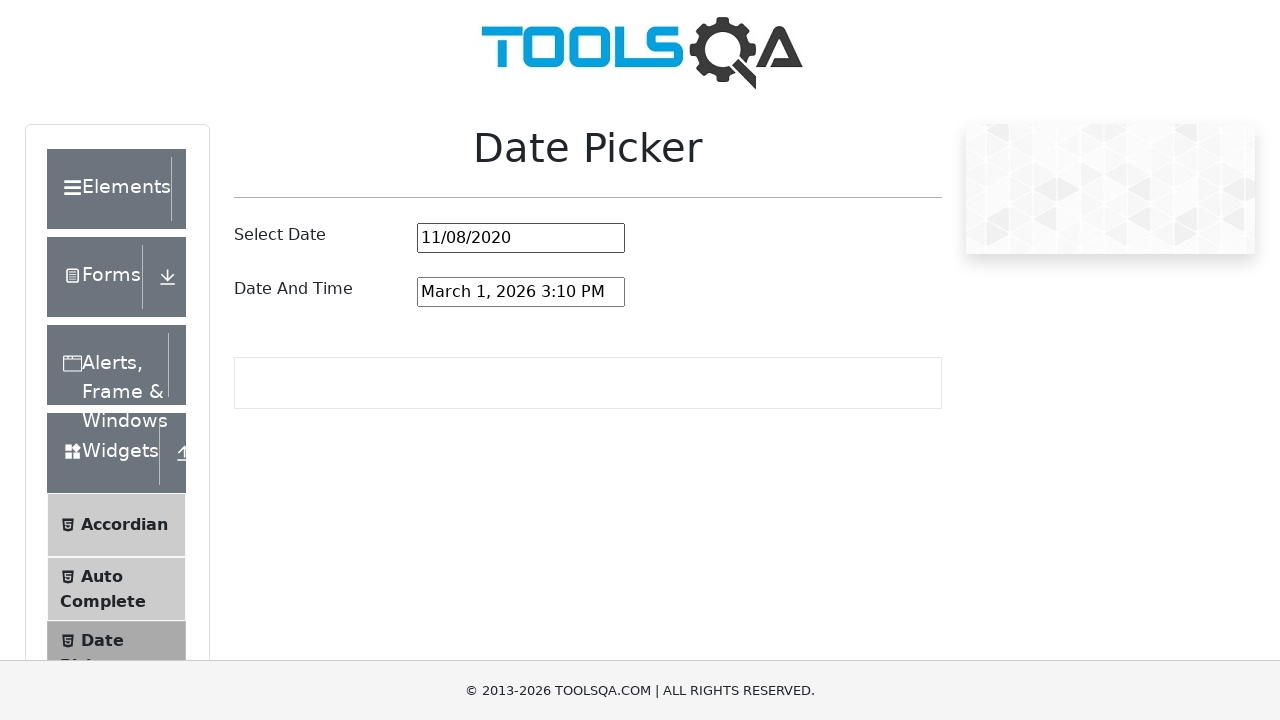

Clicked on date picker to open calendar at (521, 238) on #datePickerMonthYearInput
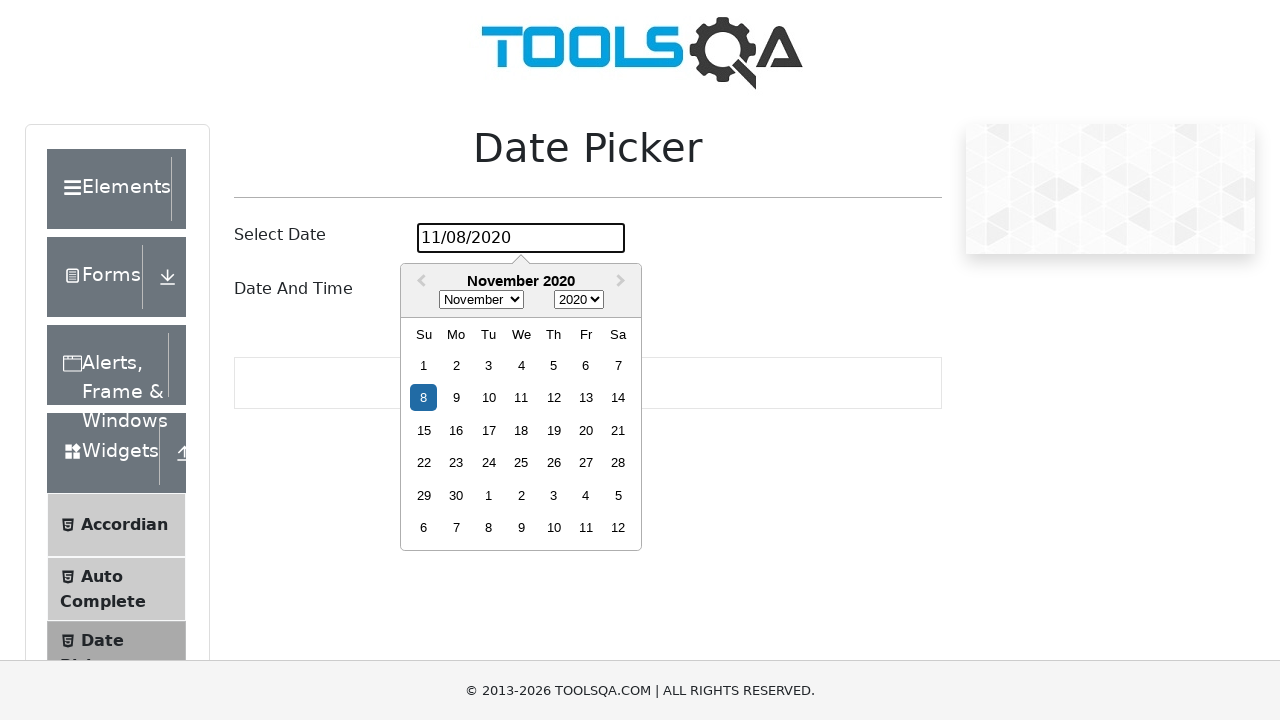

Hovered over a non-selected day to verify hover styling at (424, 365) on .react-datepicker__day:not(.react-datepicker__day--selected):not(.react-datepick
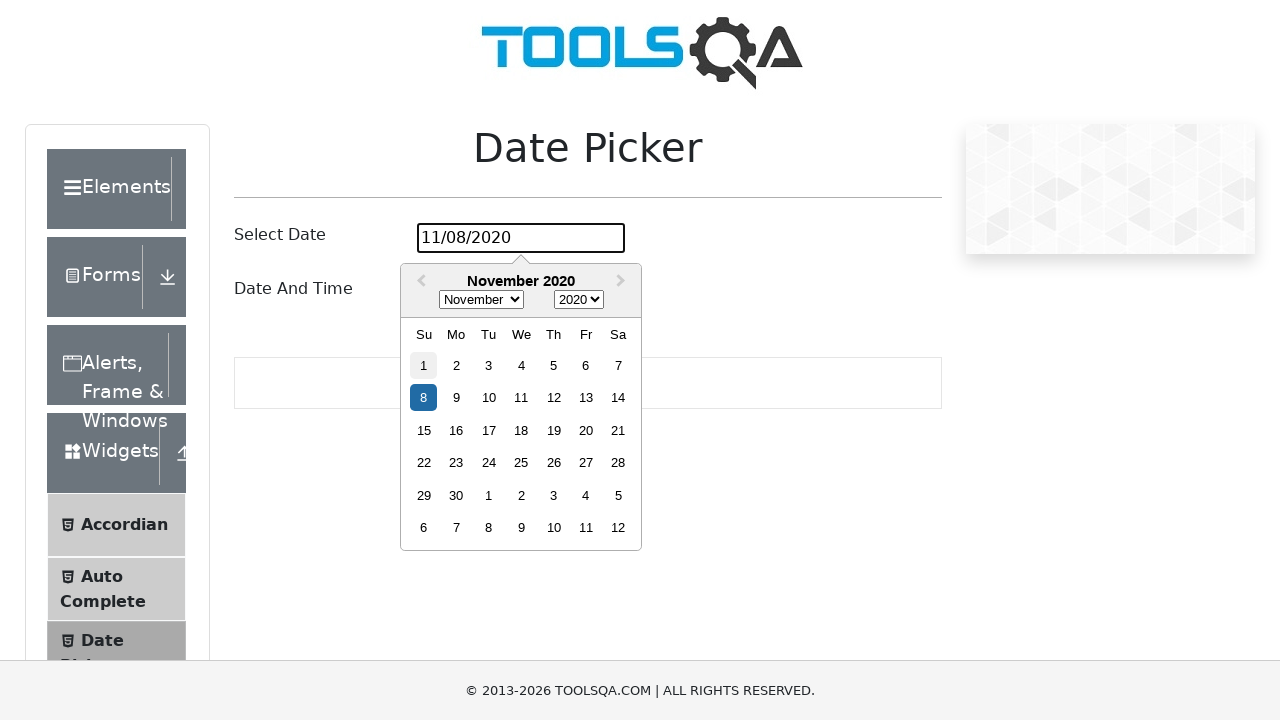

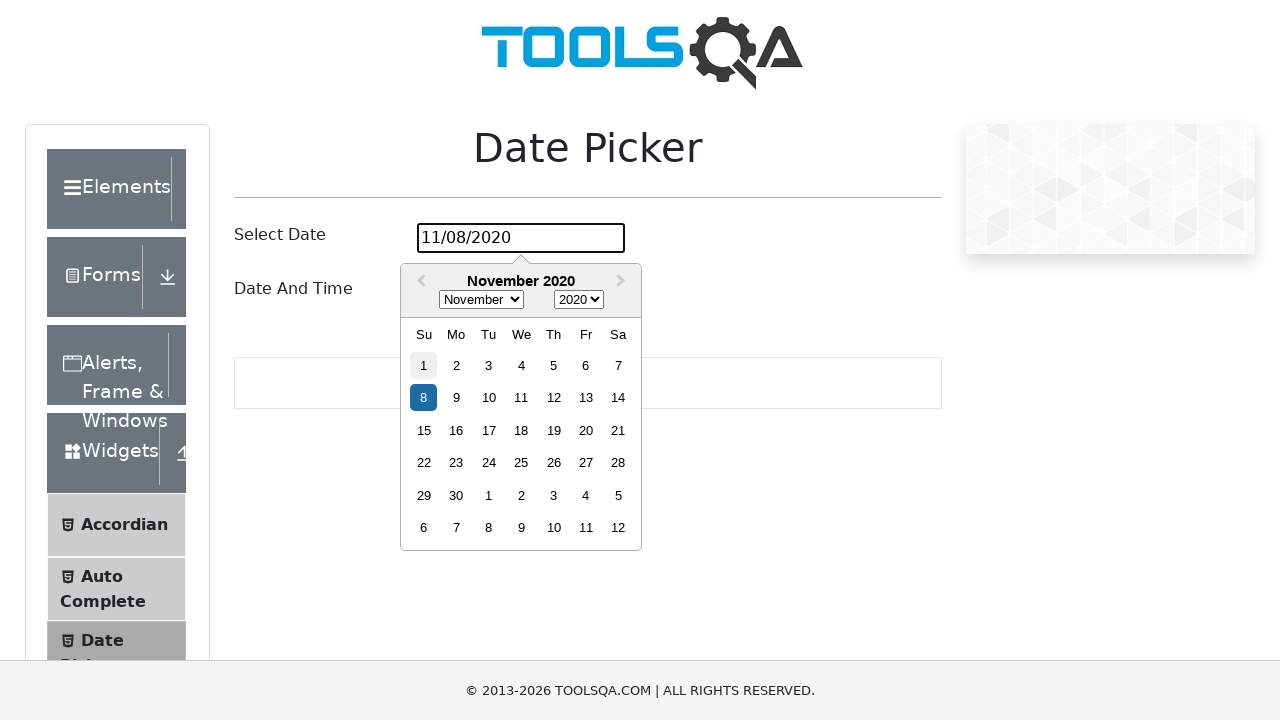